Tests the password reset functionality by attempting to enter an invalid email format in the reset password form to verify validation behavior.

Starting URL: https://gor-pathology.web.app/

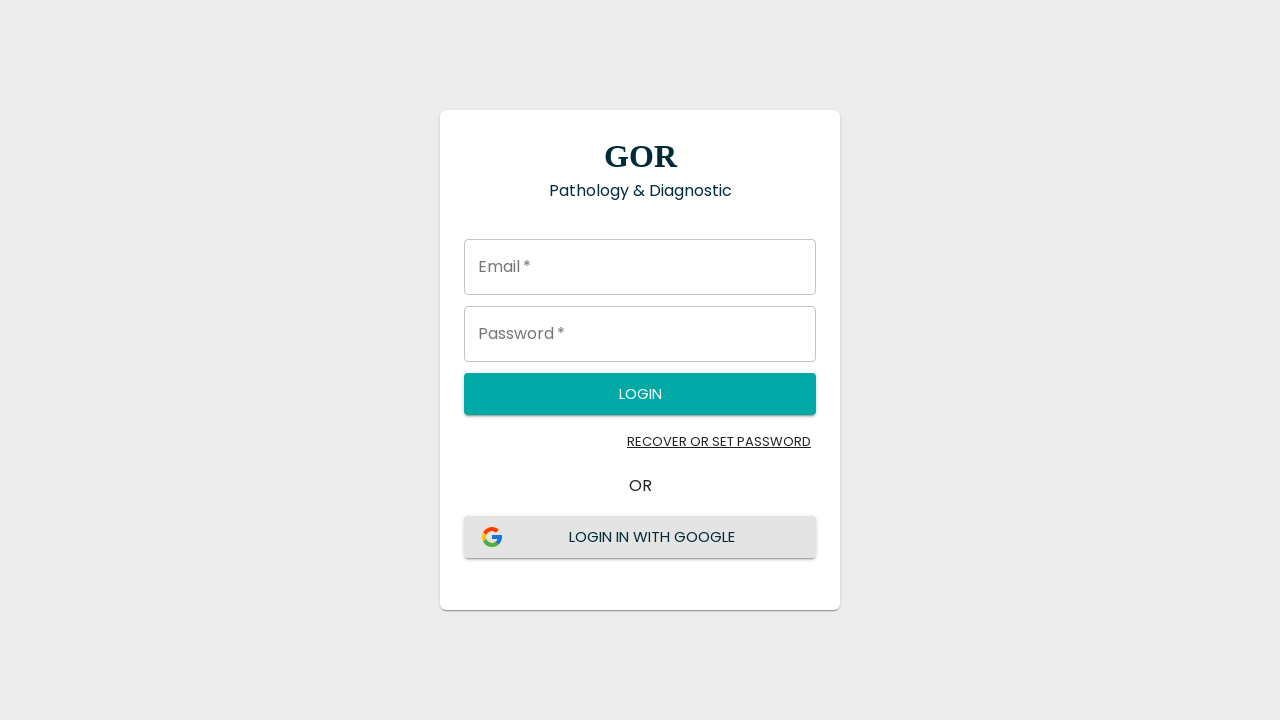

Clicked reset password / forgot password button at (640, 394) on .MuiButtonBase-root
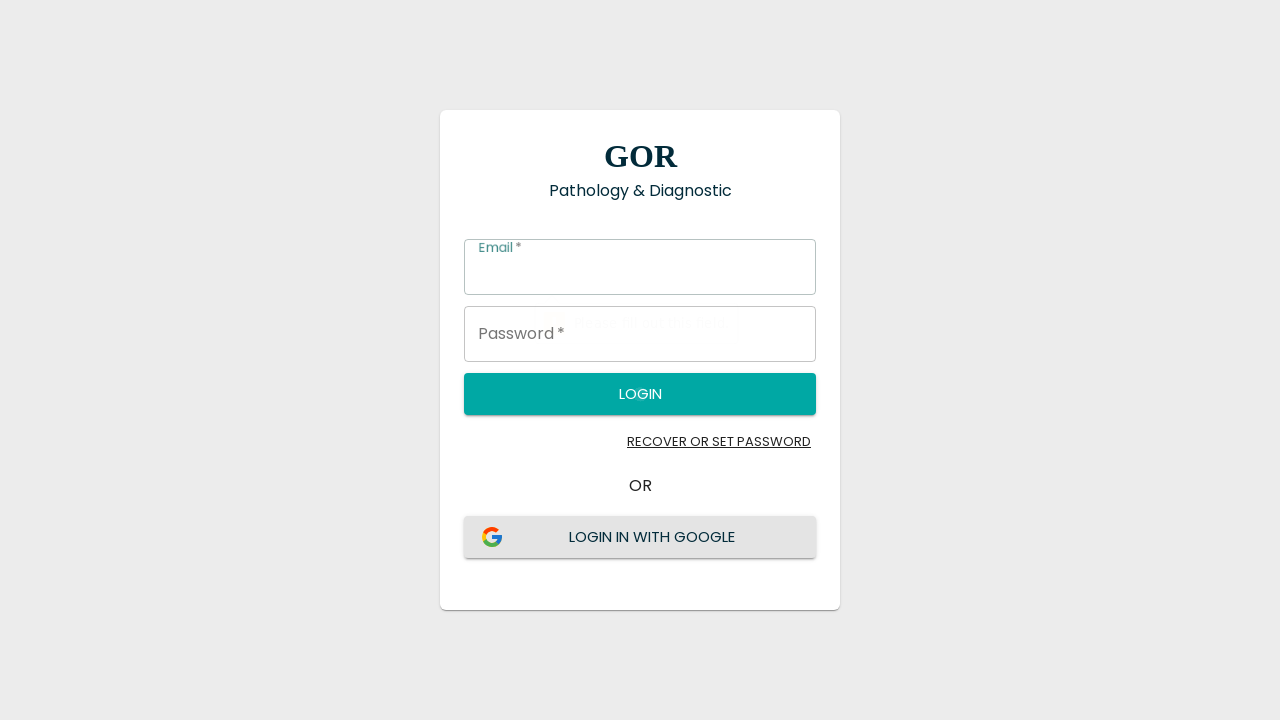

Email input field appeared on reset password form
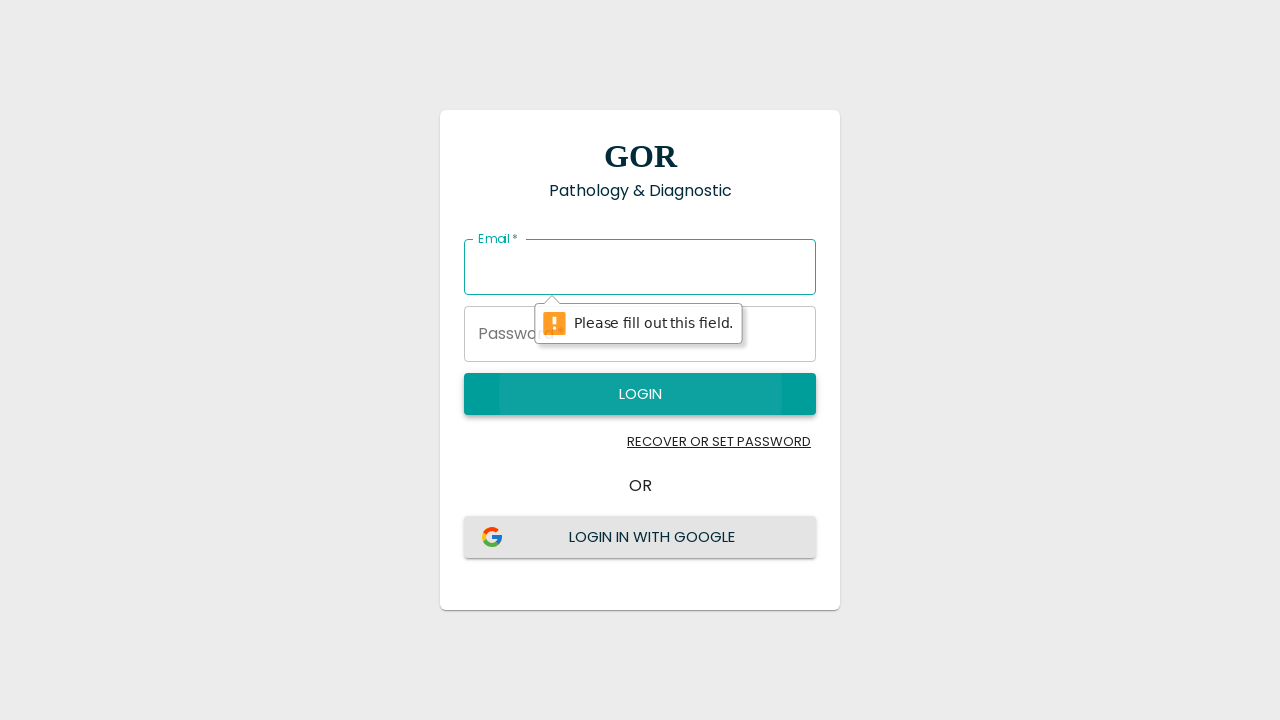

Entered invalid email format 'test@kennect.iodemo' in reset password form on input[type='email'], input[name='email'], input
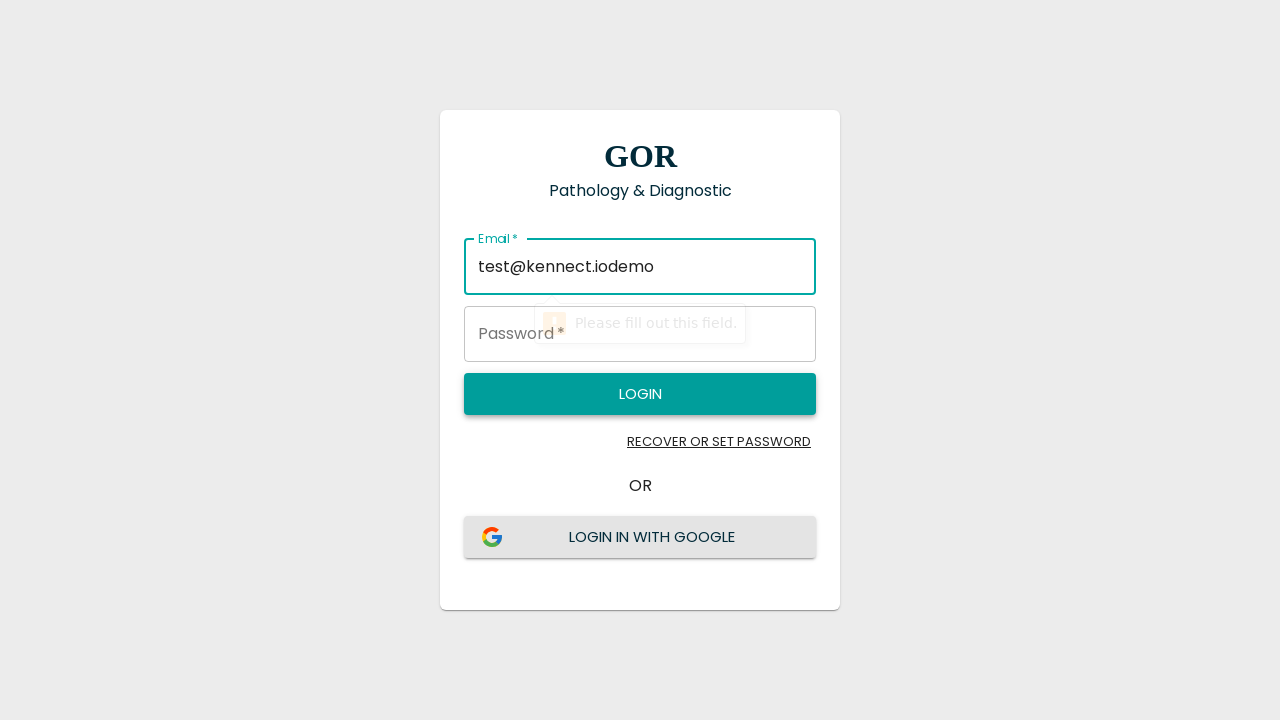

Clicked submit button to attempt password reset with invalid email at (719, 442) on button[type='submit'], .MuiButtonBase-root >> nth=1
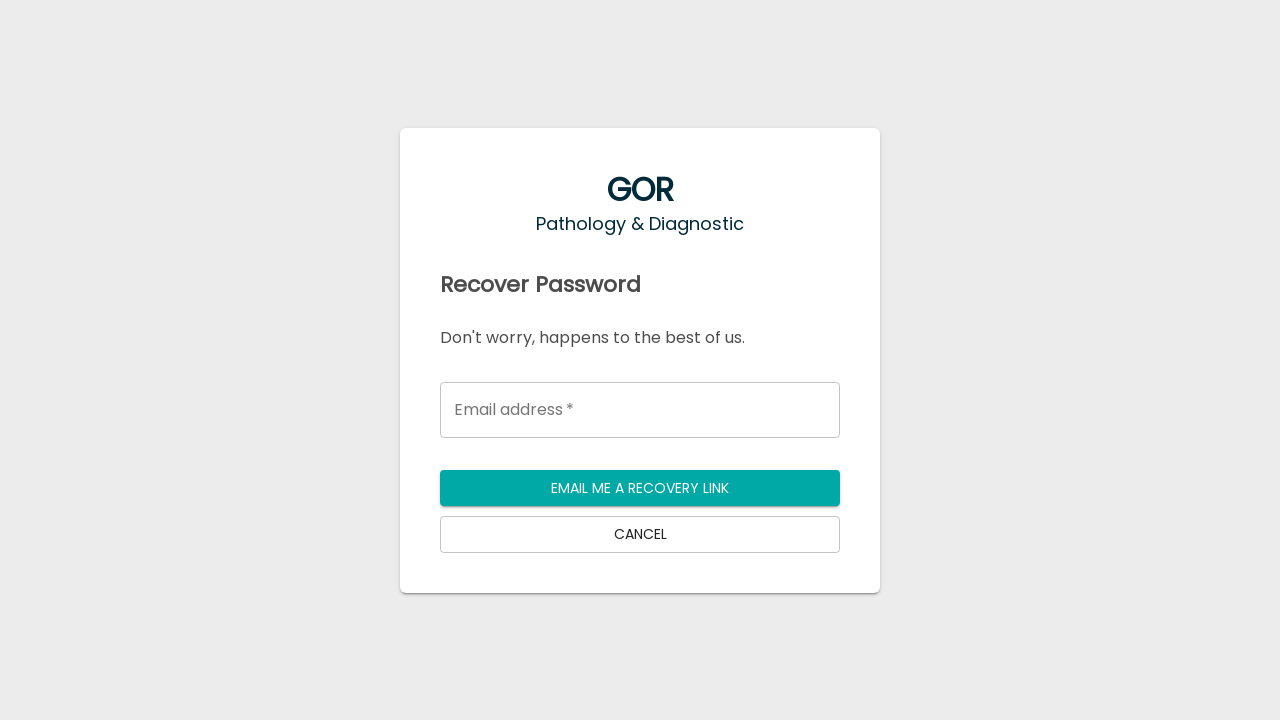

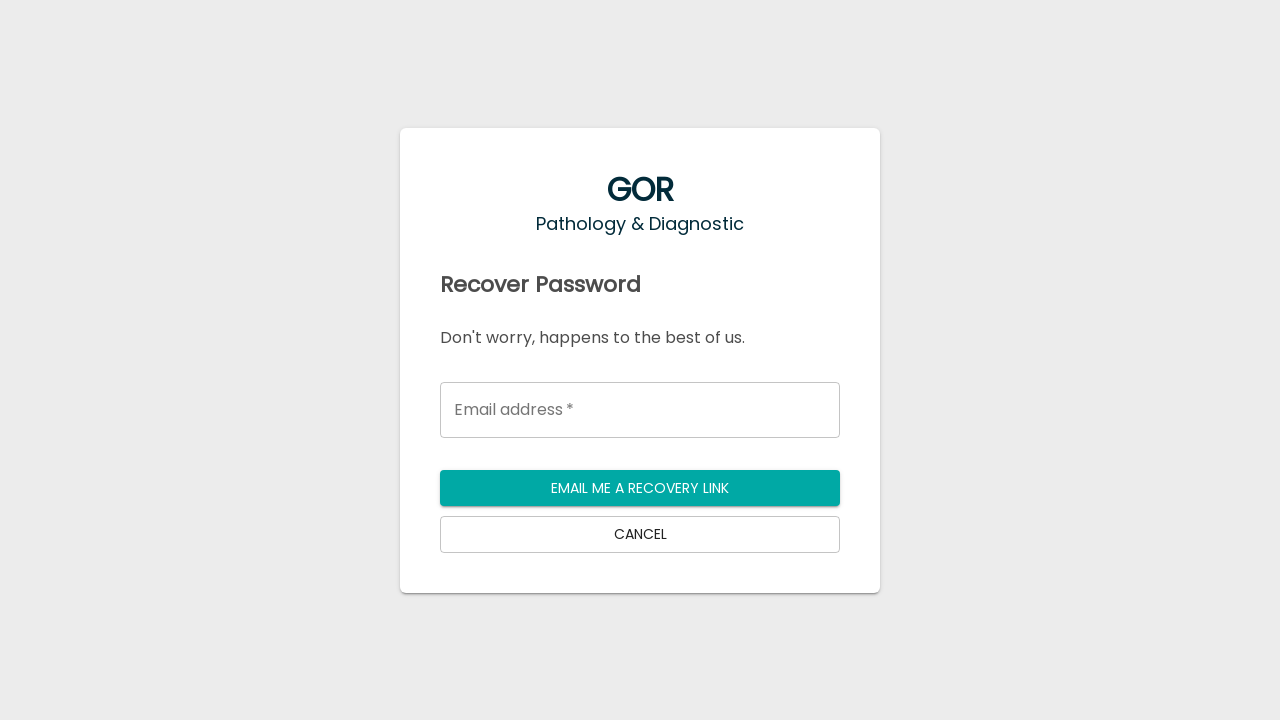